Tests scrolling functionality by scrolling to a hidden button element and clicking it on the UI Testing Playground scrollbars page

Starting URL: http://uitestingplayground.com/scrollbars

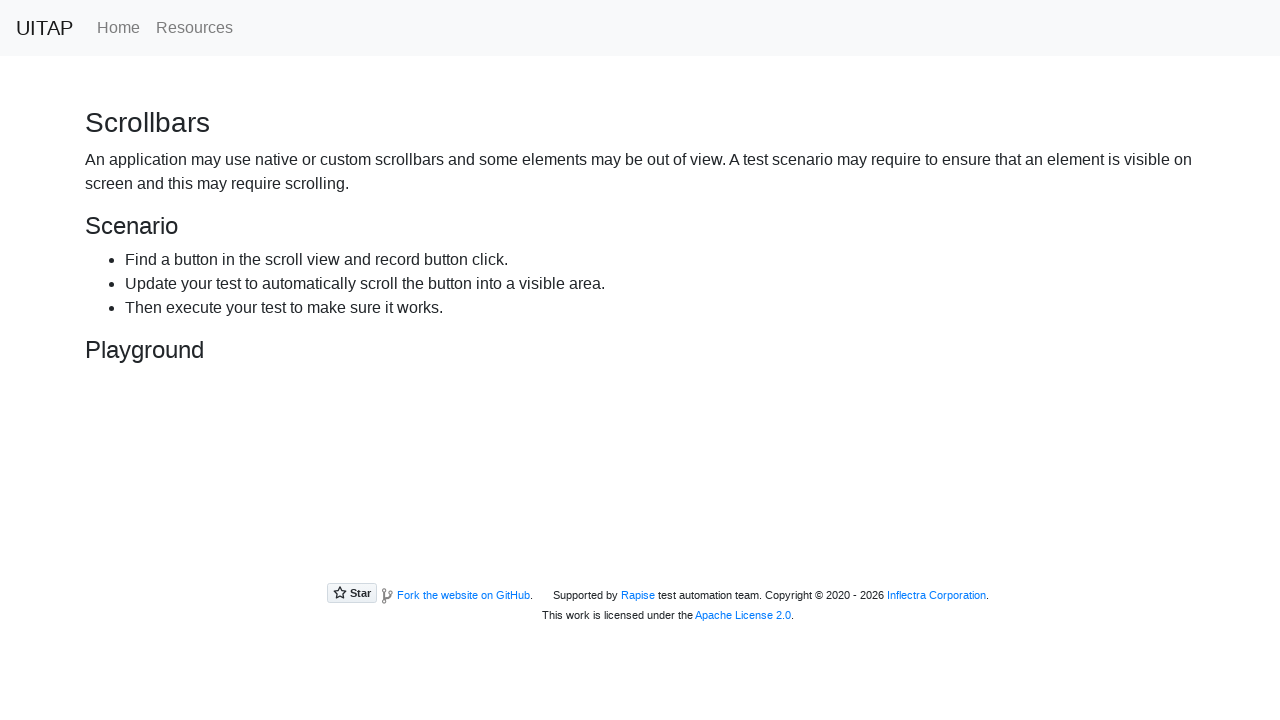

Located the hidden button element with id 'hidingButton'
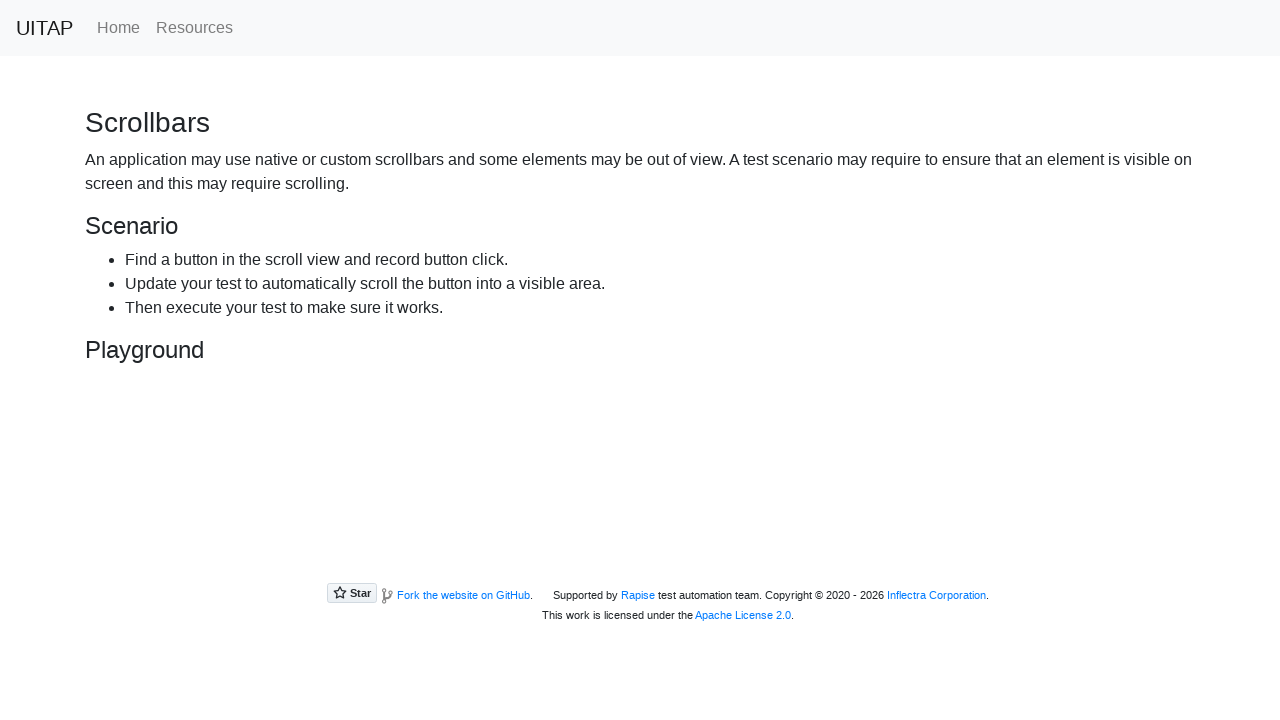

Scrolled the hidden button into view
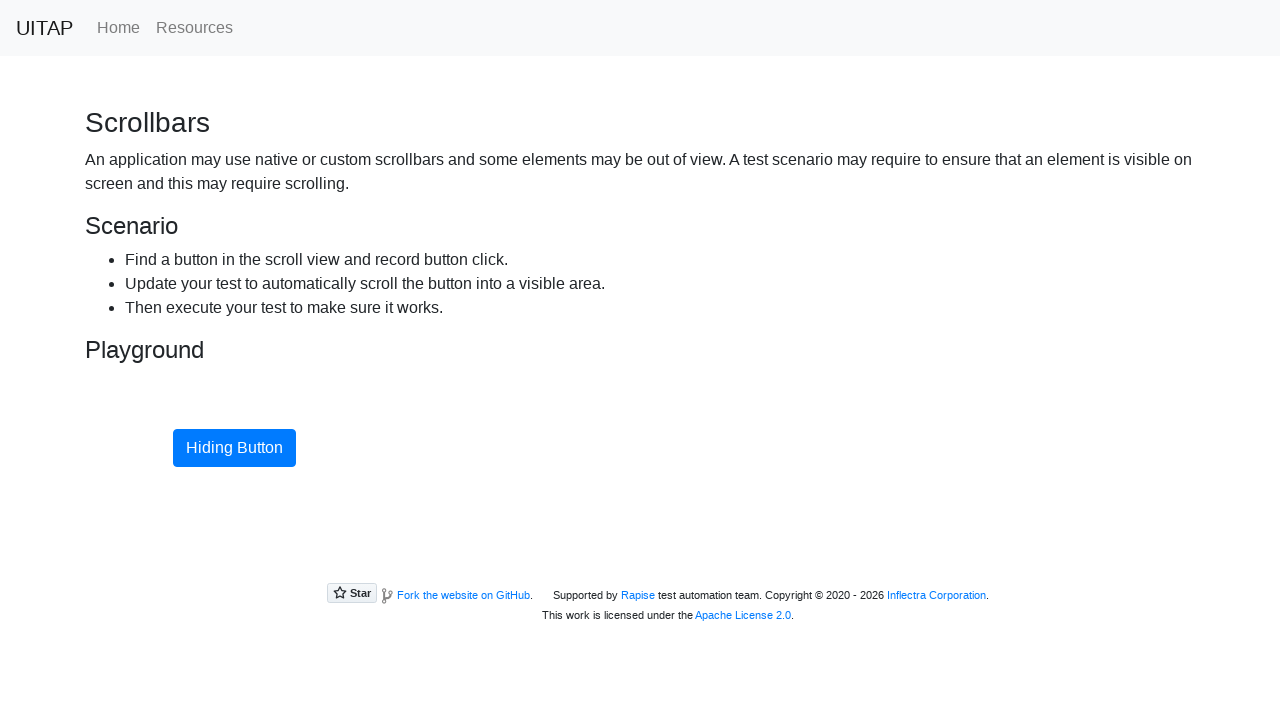

Clicked the hidden button after scrolling it into view at (234, 448) on #hidingButton
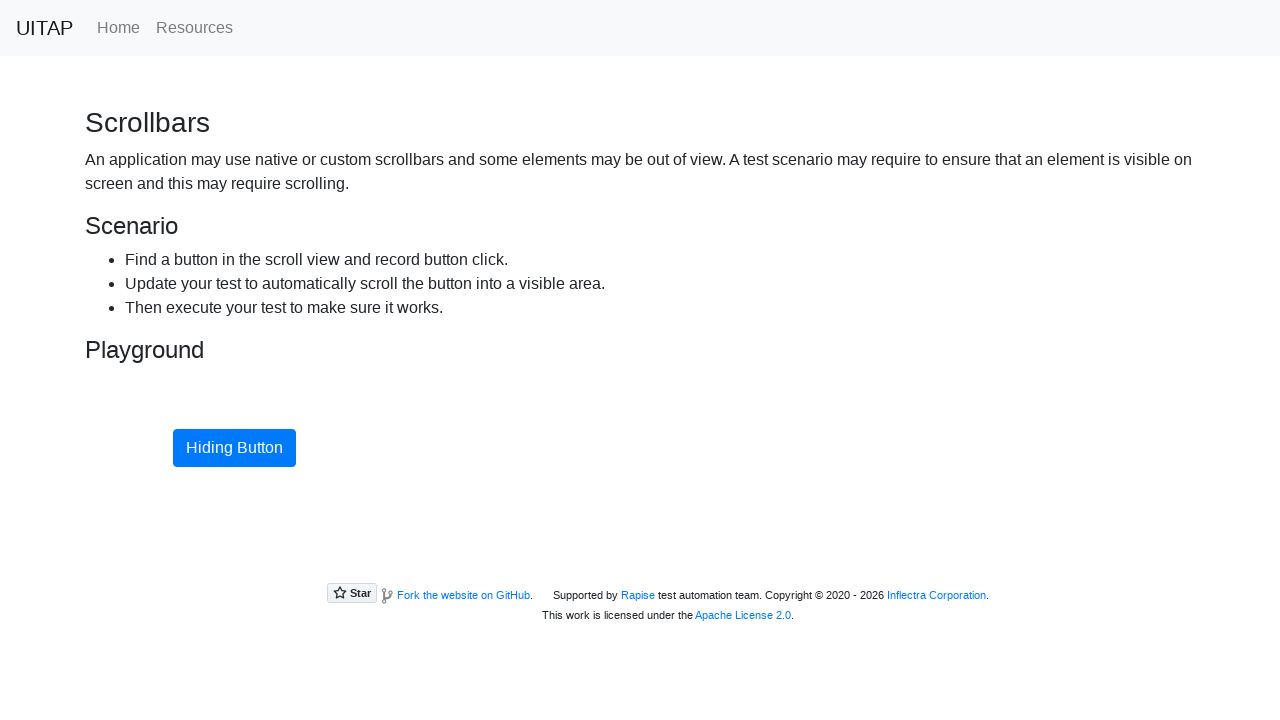

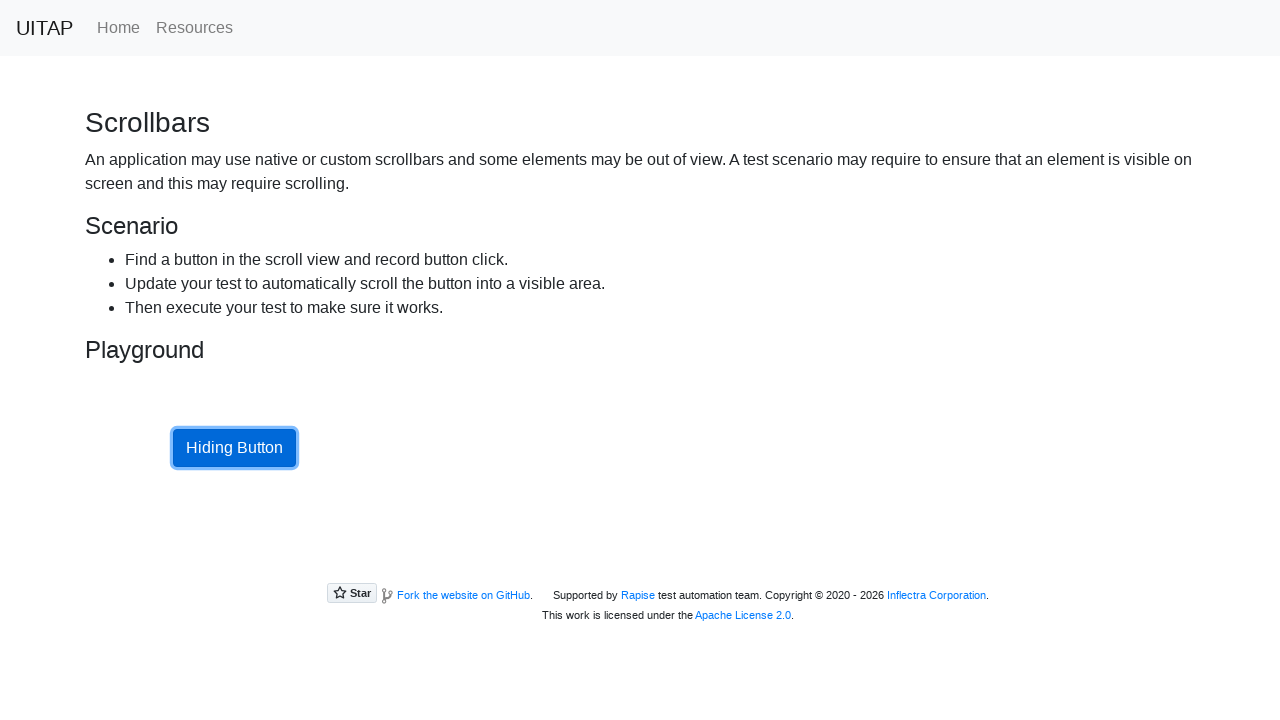